Tests navigation to the Sortable Data Tables page and verifies that the table with rows, columns and cells is present and accessible.

Starting URL: https://the-internet.herokuapp.com/

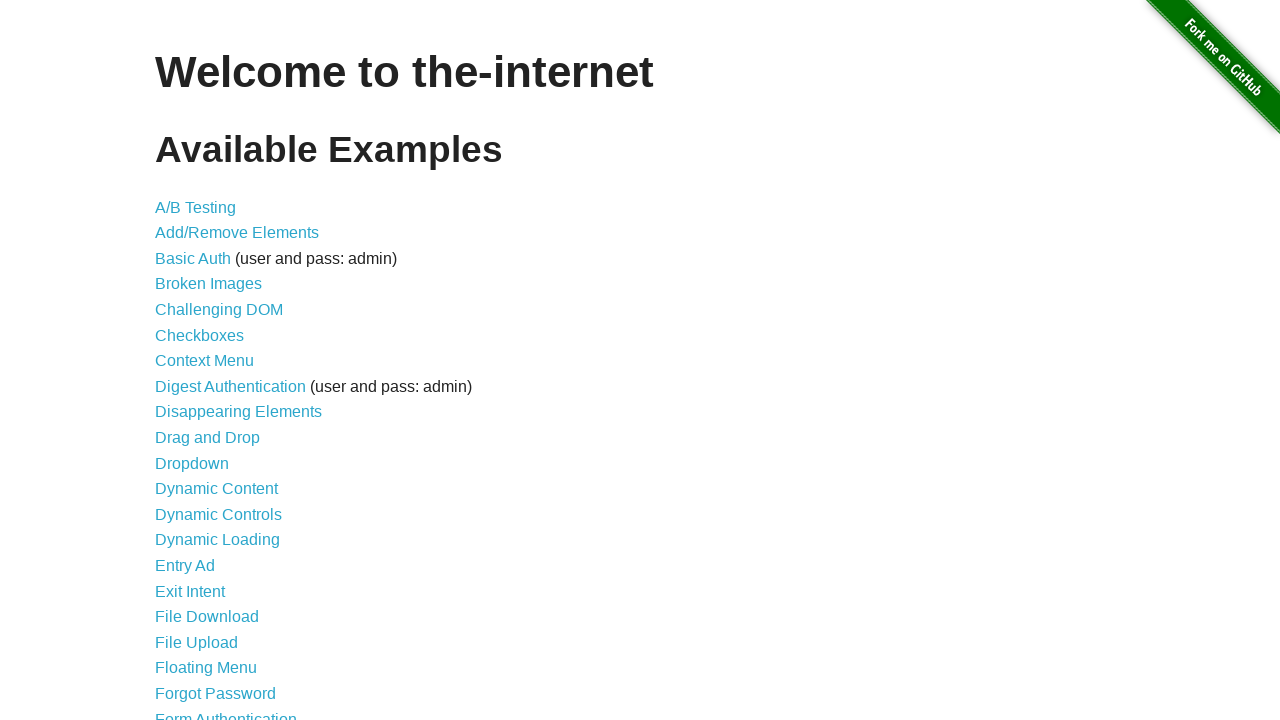

Clicked on 'Sortable Data Tables' link at (230, 574) on text=Sortable Data Tables
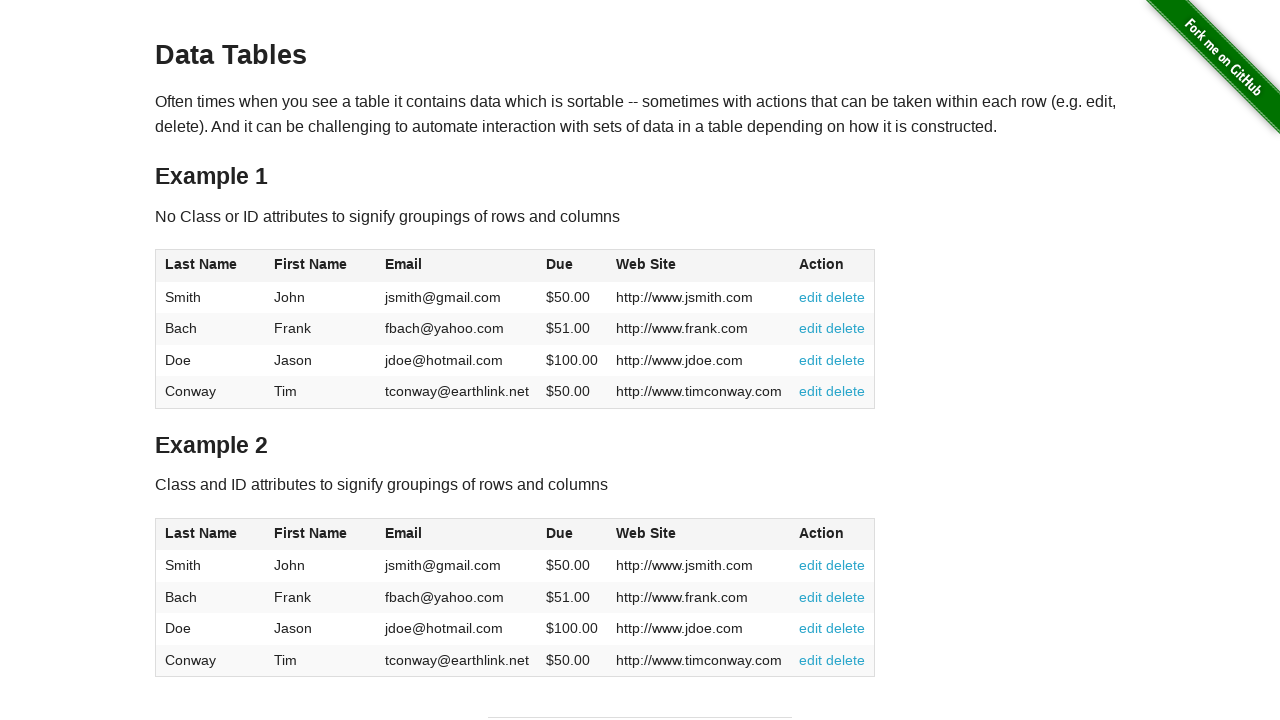

Table with id 'table1' is now visible
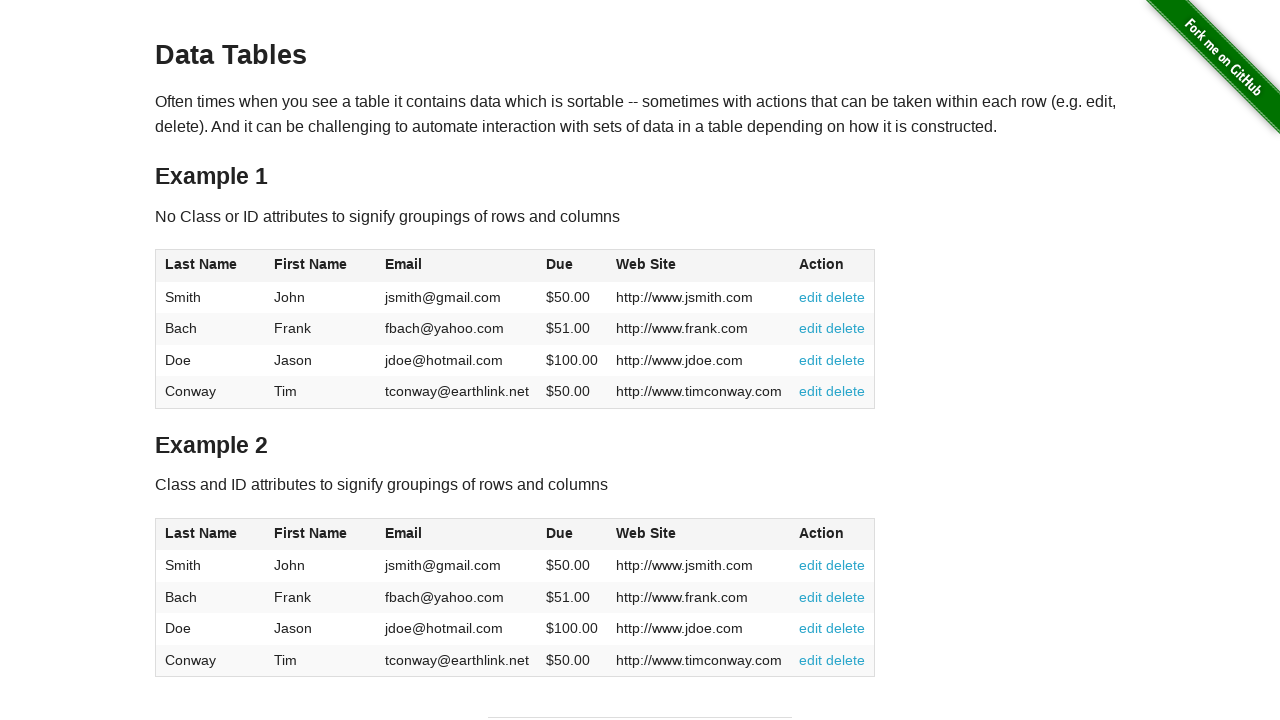

Verified that table rows are present in table1 tbody
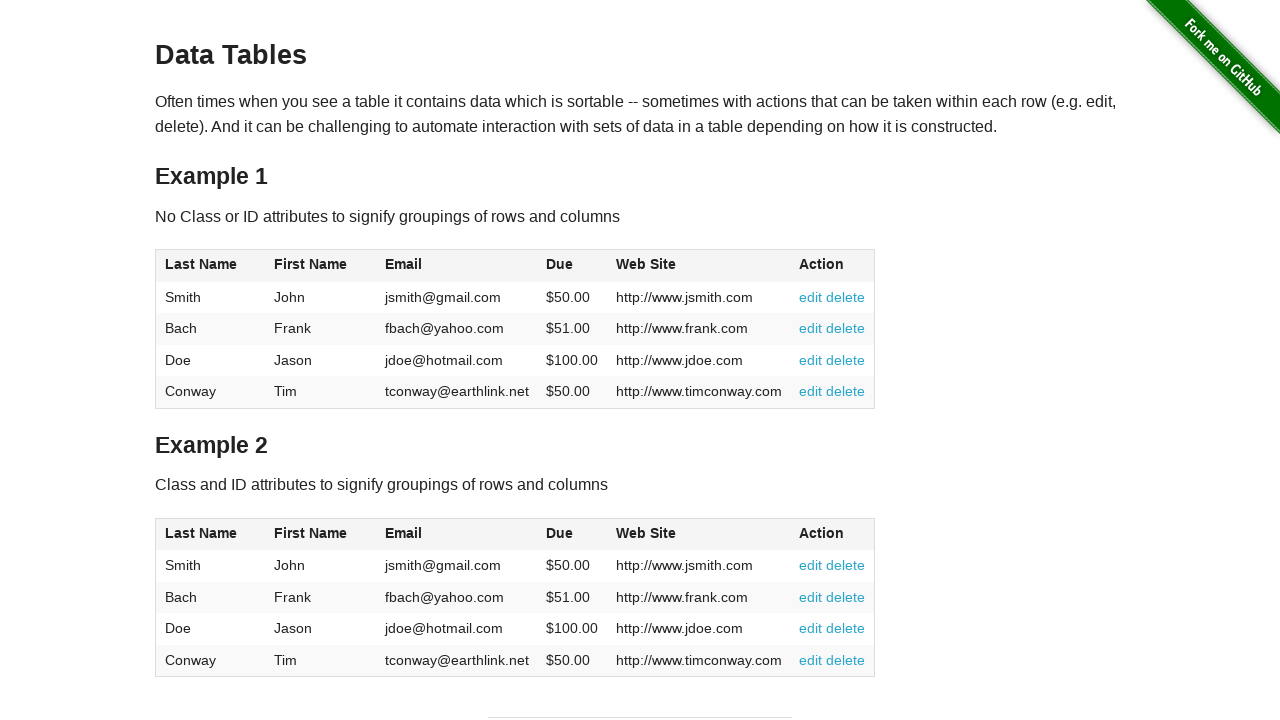

Verified that cells exist in the first row of table1
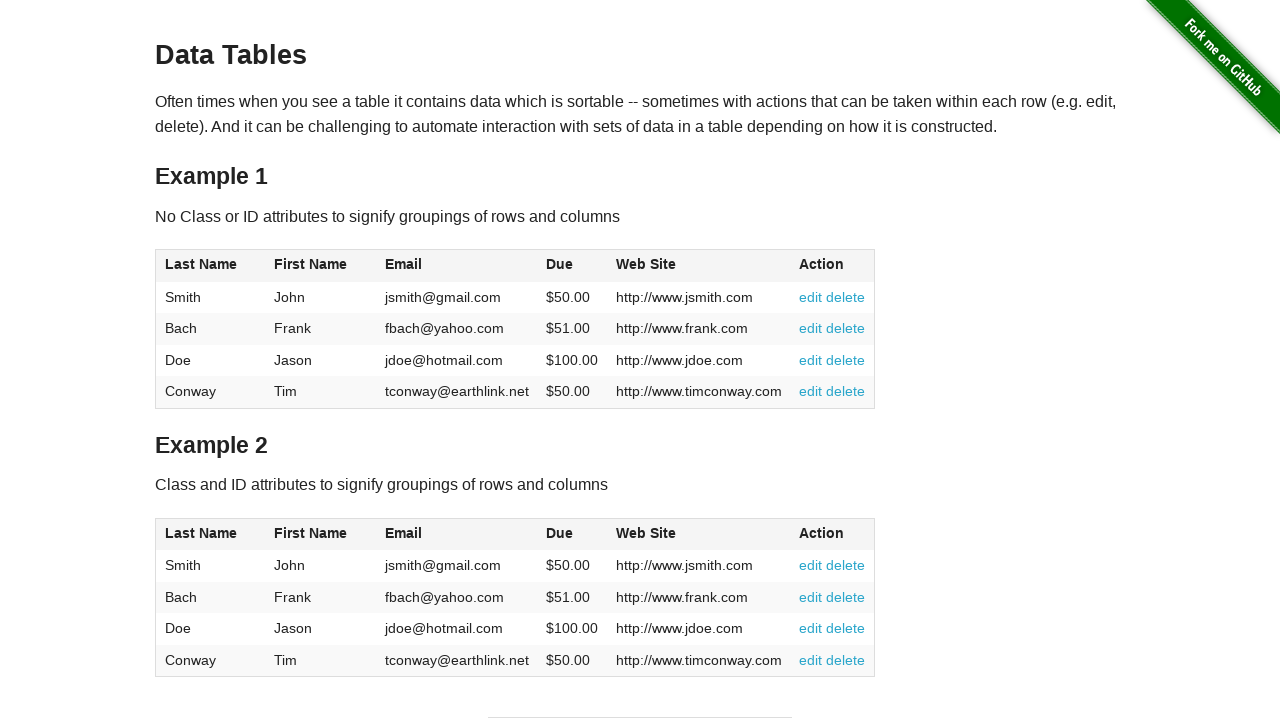

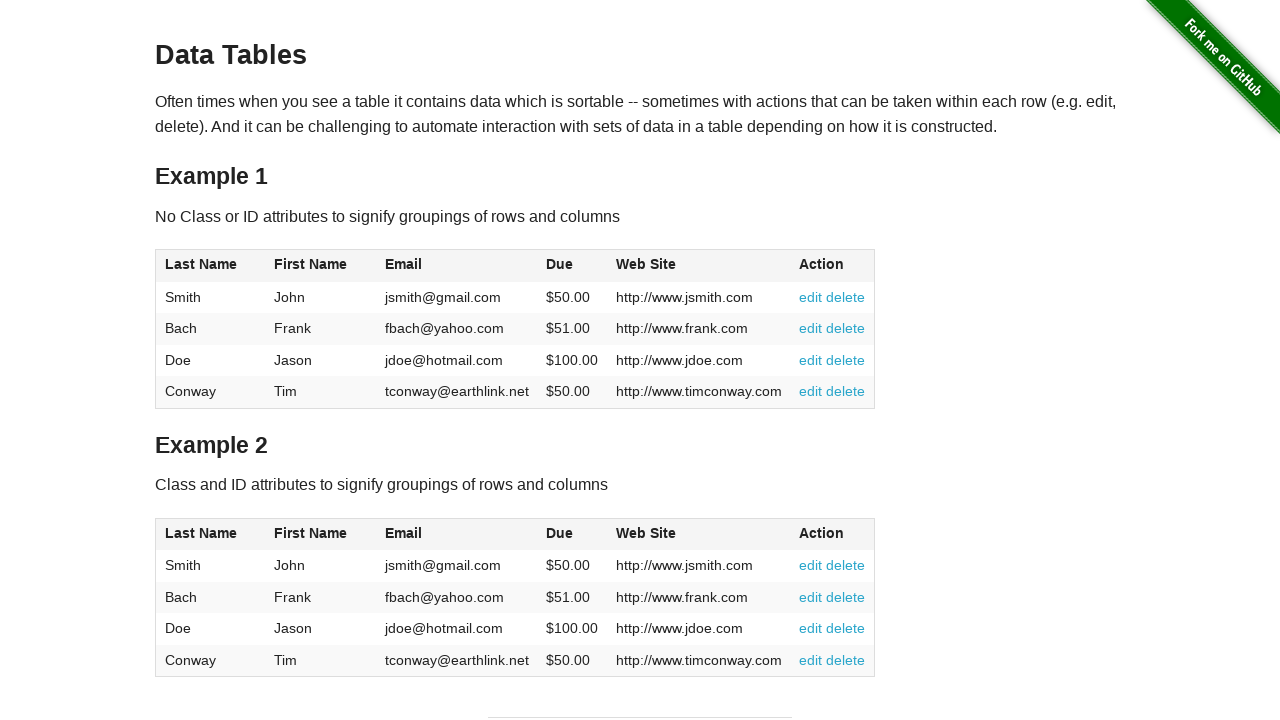